Tests navigation to the Context Menu page by clicking the "Context Menu" link and verifying the page header text matches "Context Menu"

Starting URL: https://the-internet.herokuapp.com/

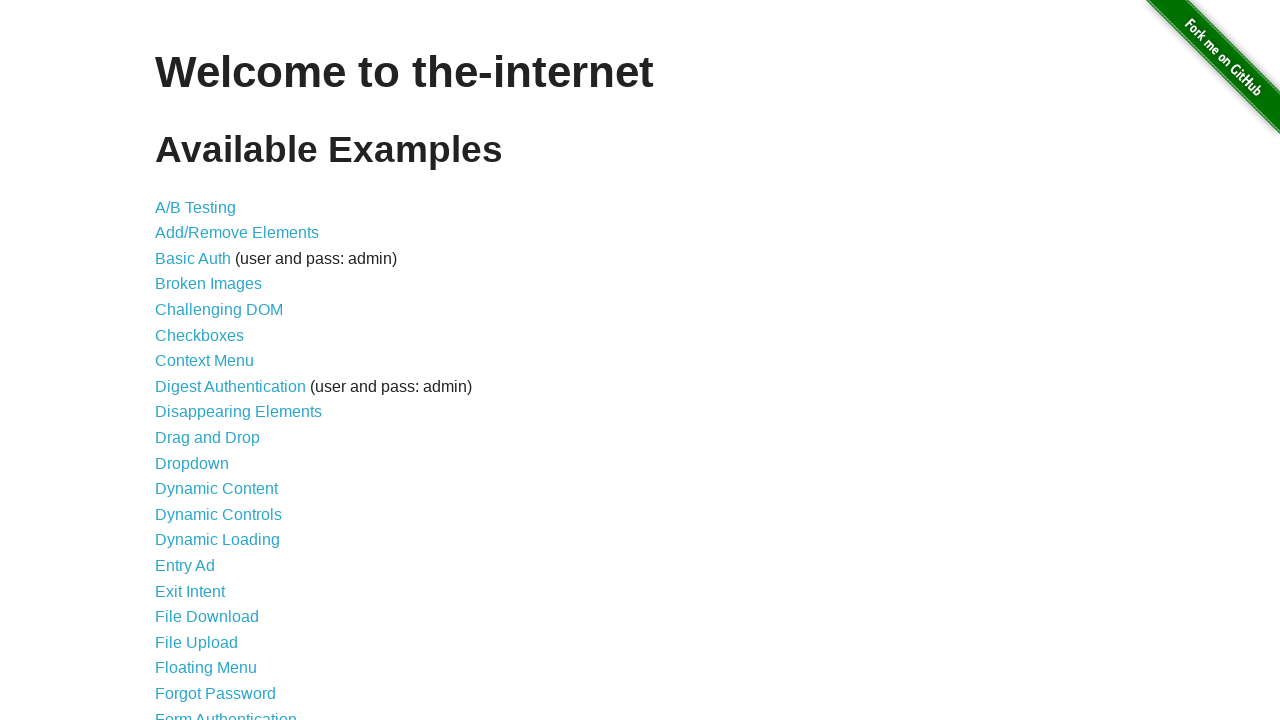

Navigated to The Internet homepage
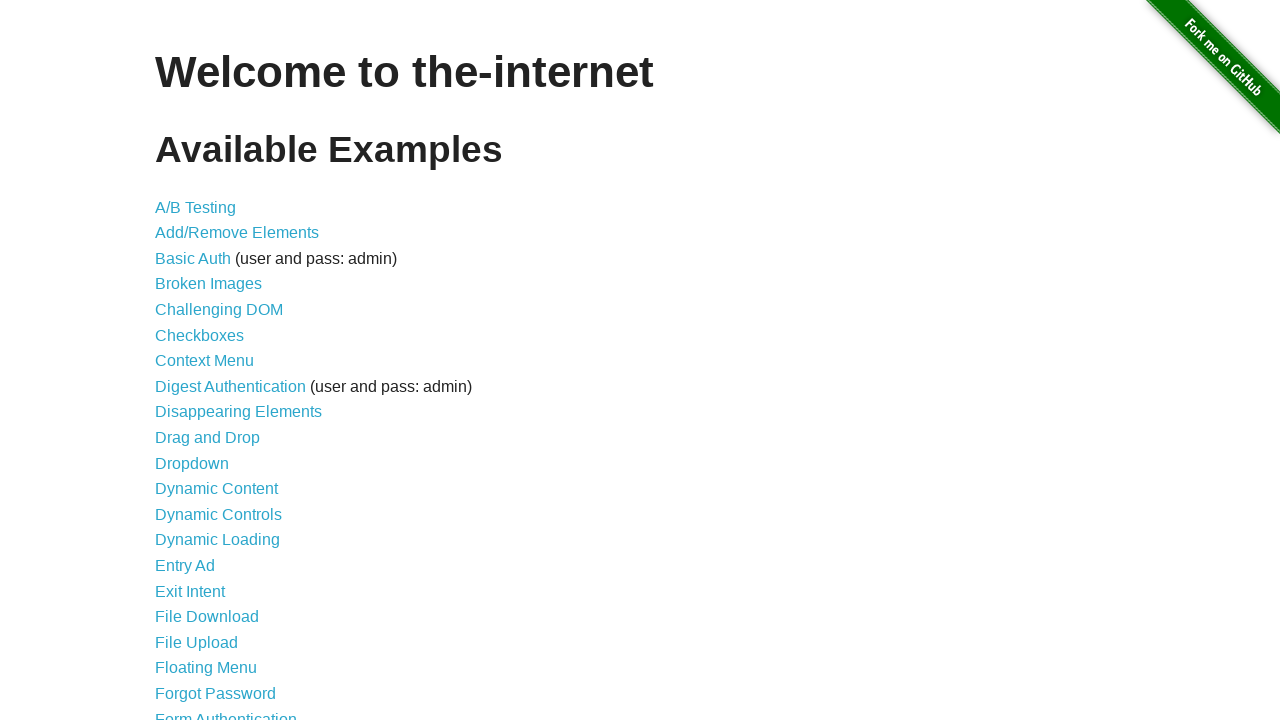

Context Menu link became visible
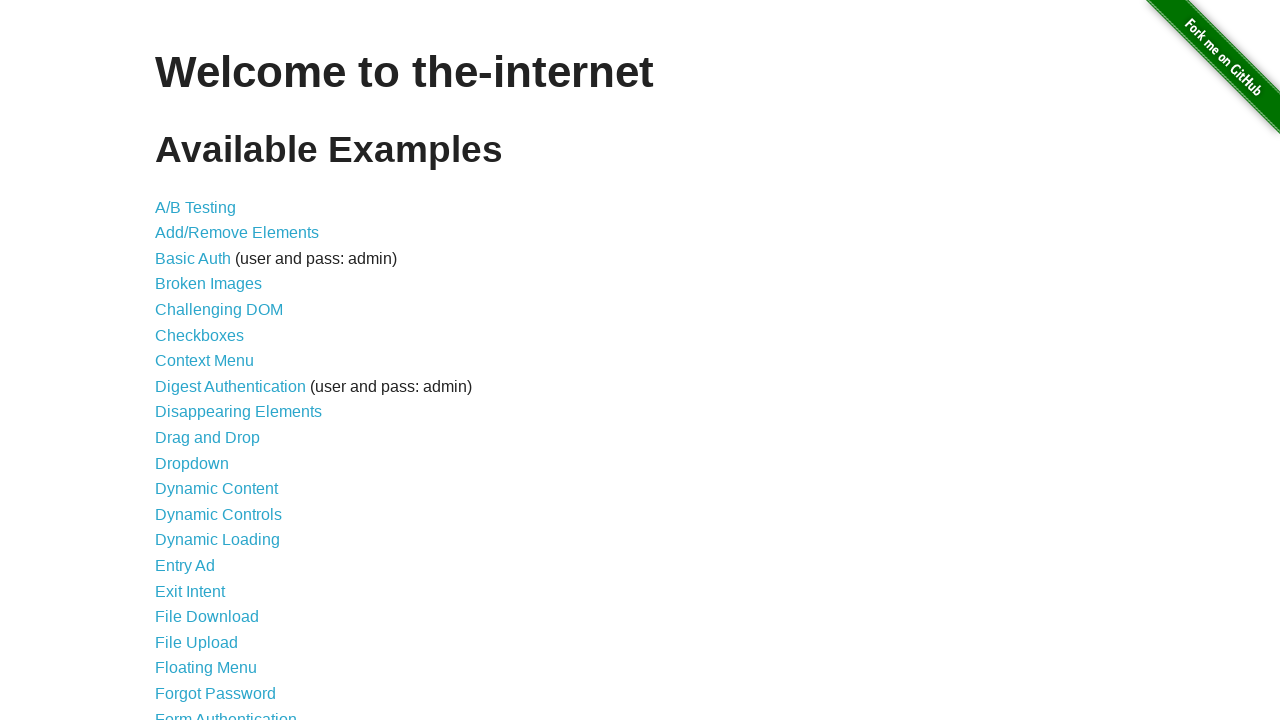

Clicked the Context Menu link at (204, 361) on text=Context Menu
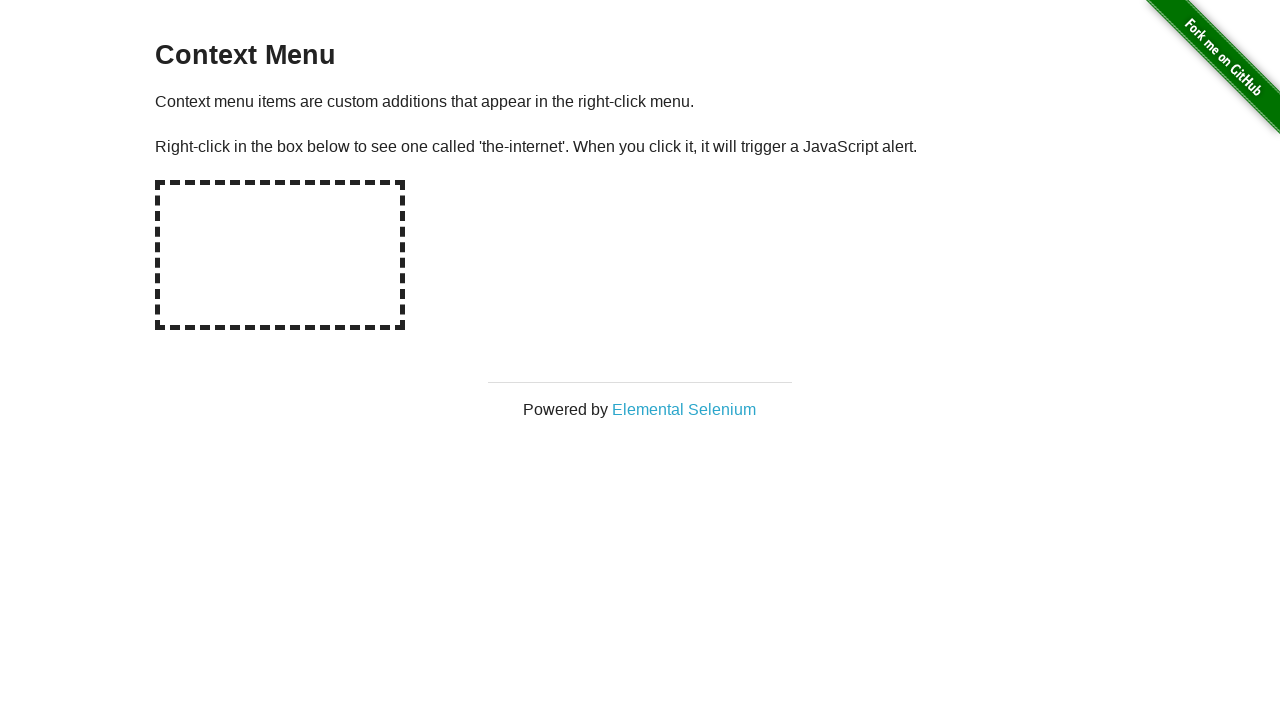

Context Menu page header loaded
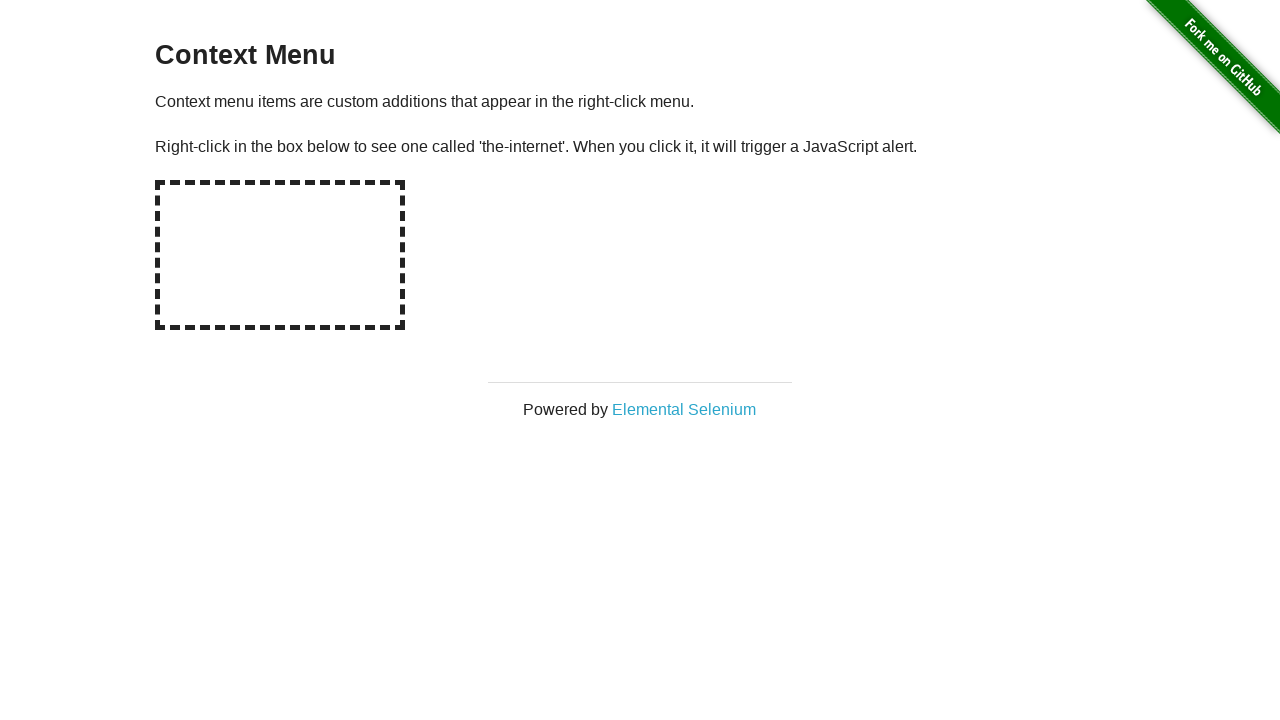

Verified page header text matches 'Context Menu'
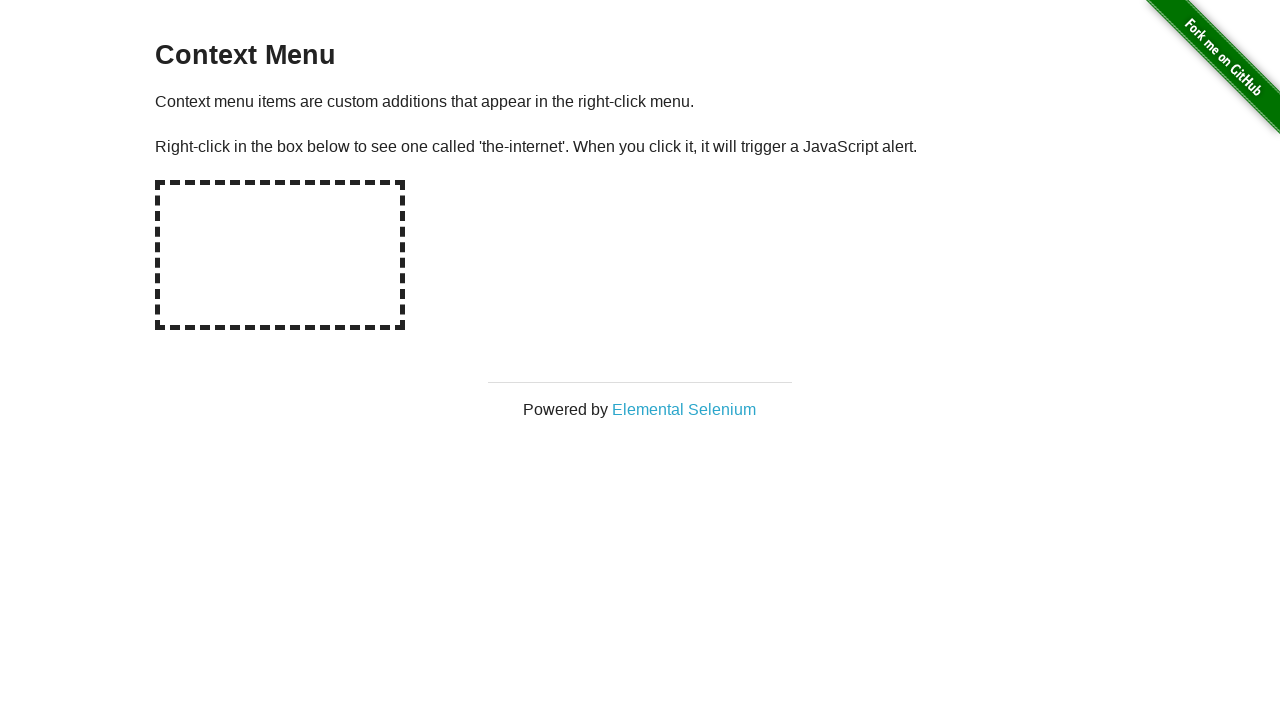

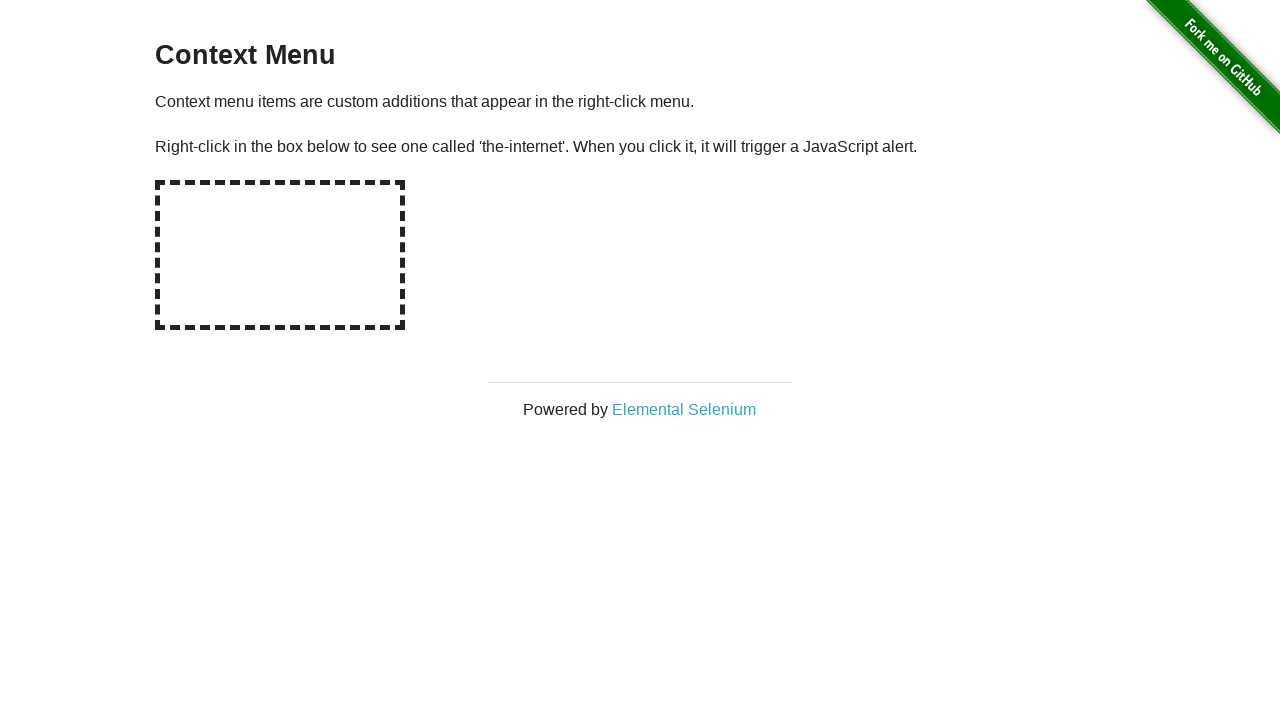